Tests that an error message can be dismissed by fixing the input and clicking cancel

Starting URL: https://devmountain-qa.github.io/employee-manager/1.2_Version/index.html

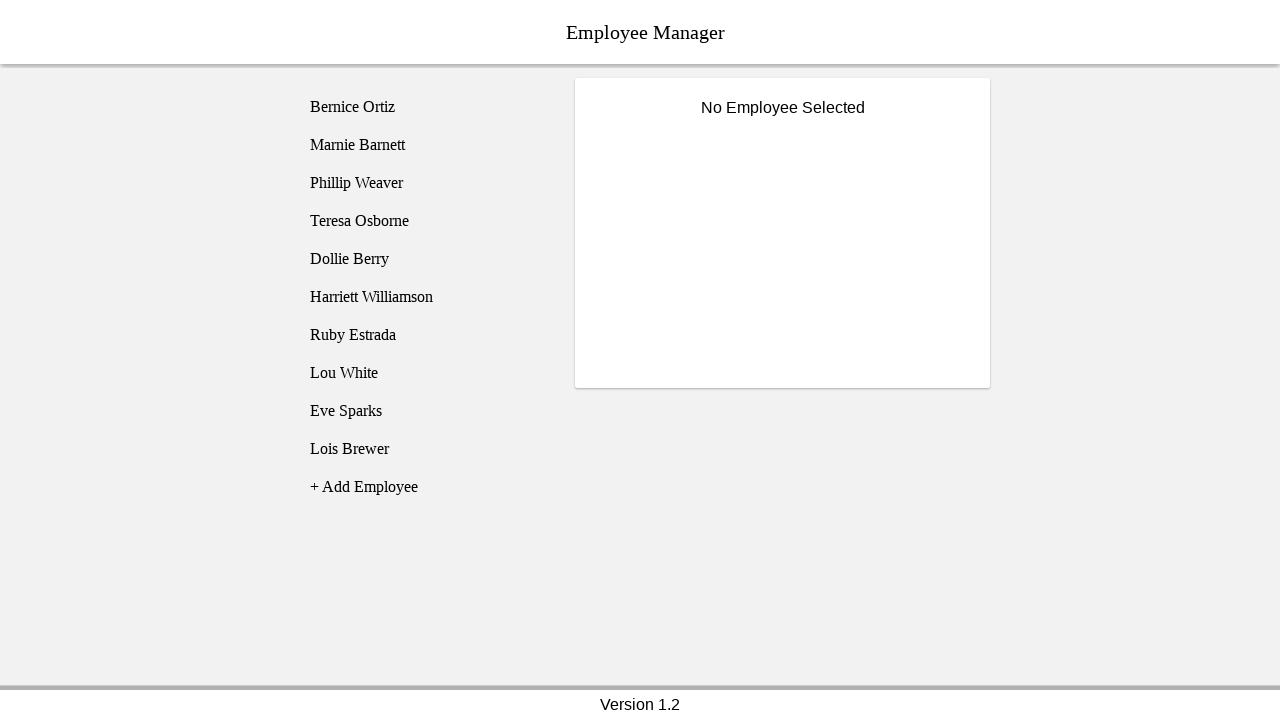

Clicked on Bernice Ortiz employee at (425, 107) on [name='employee1']
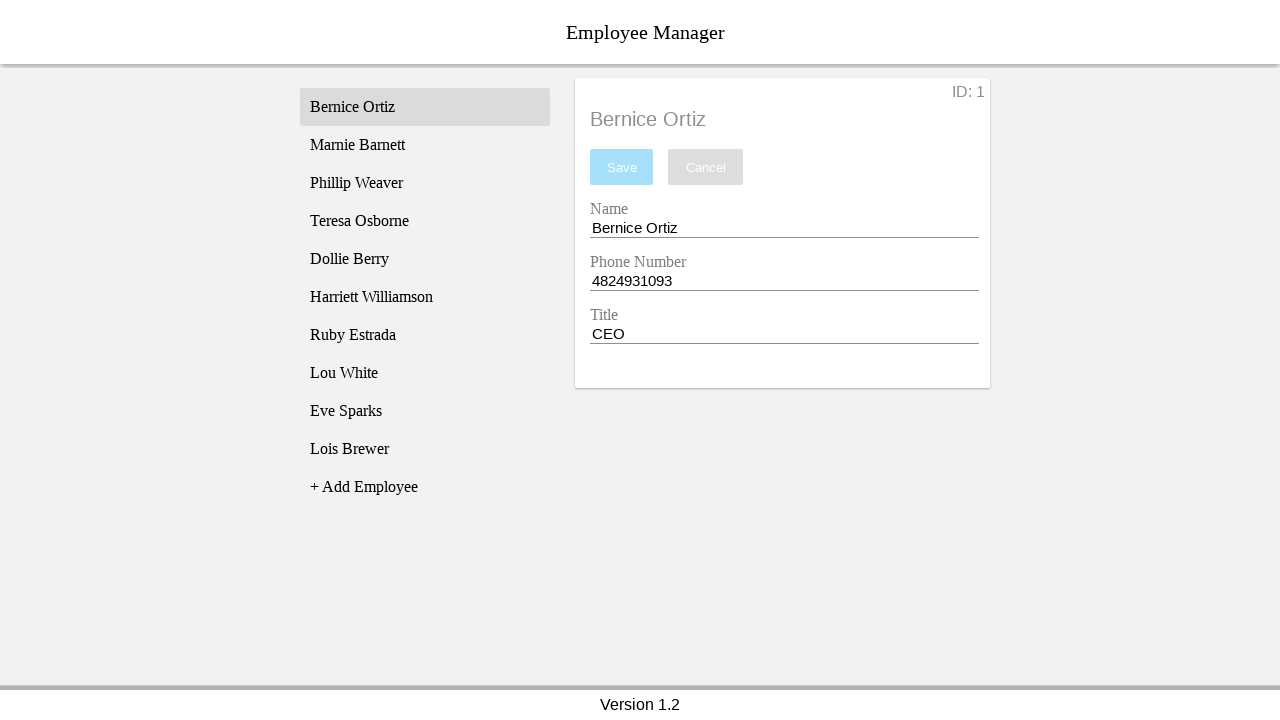

Name input field became visible
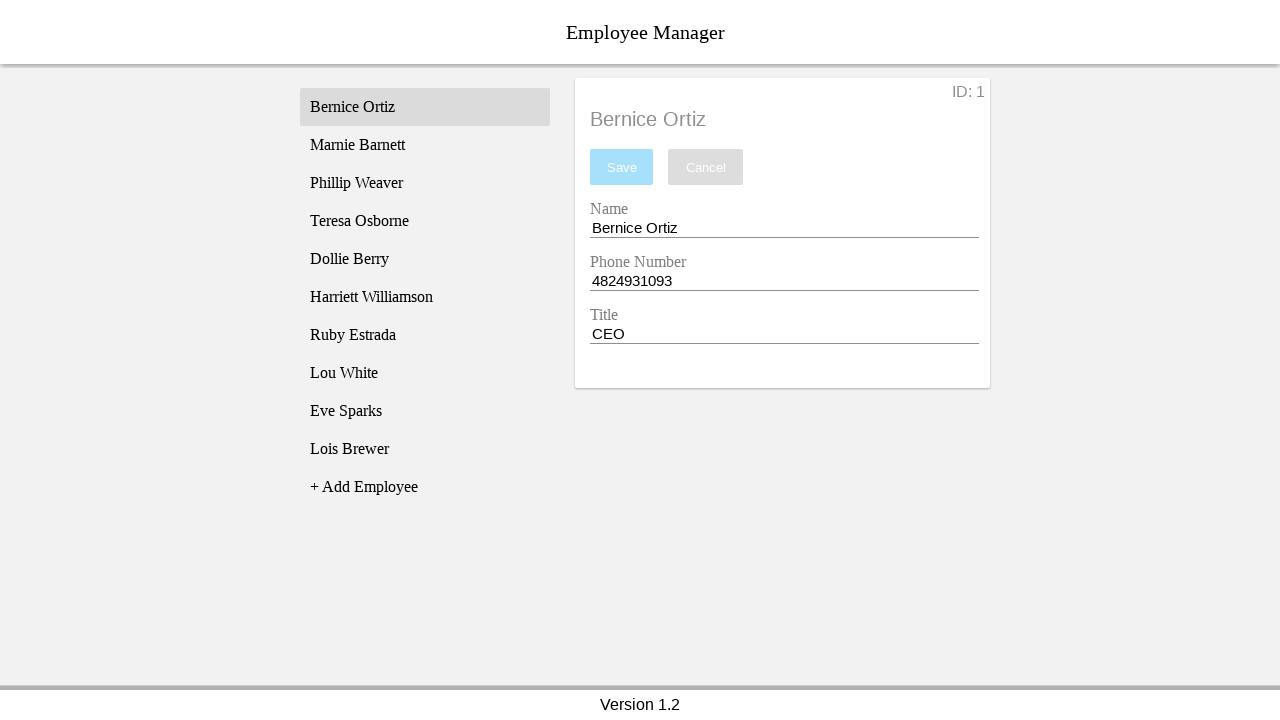

Cleared the name input field on [name='nameEntry']
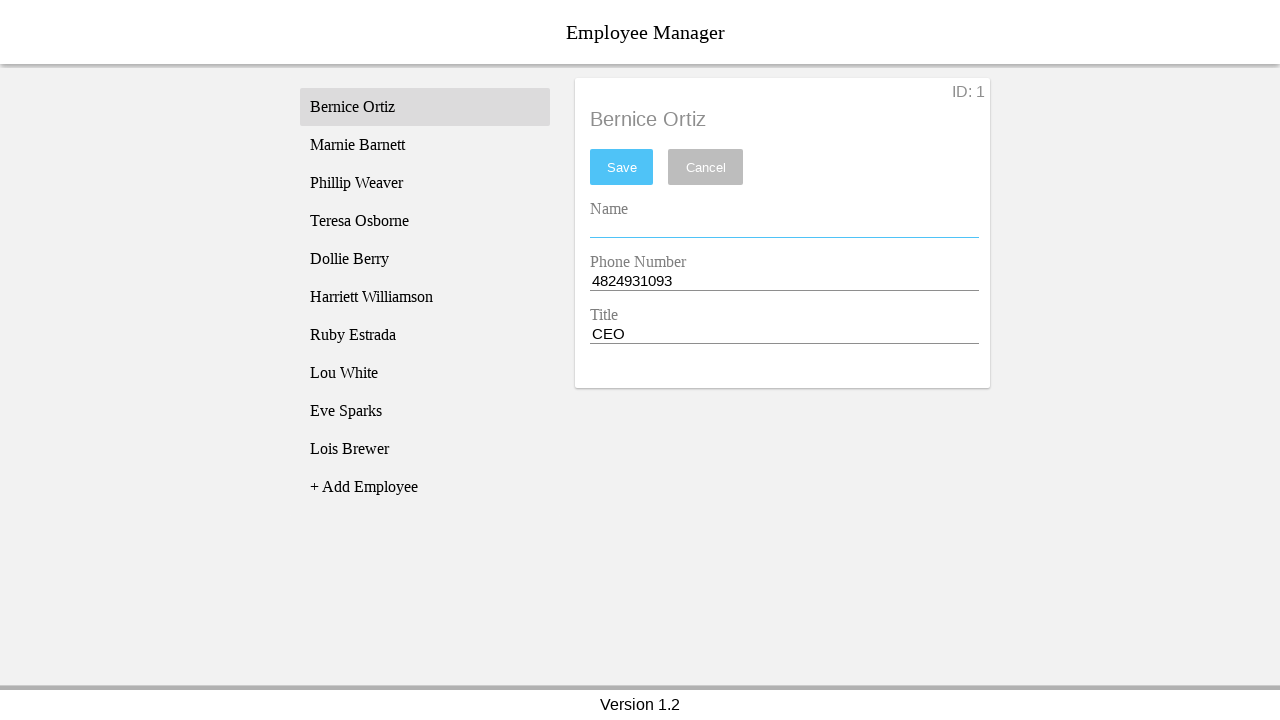

Pressed space in name input on [name='nameEntry']
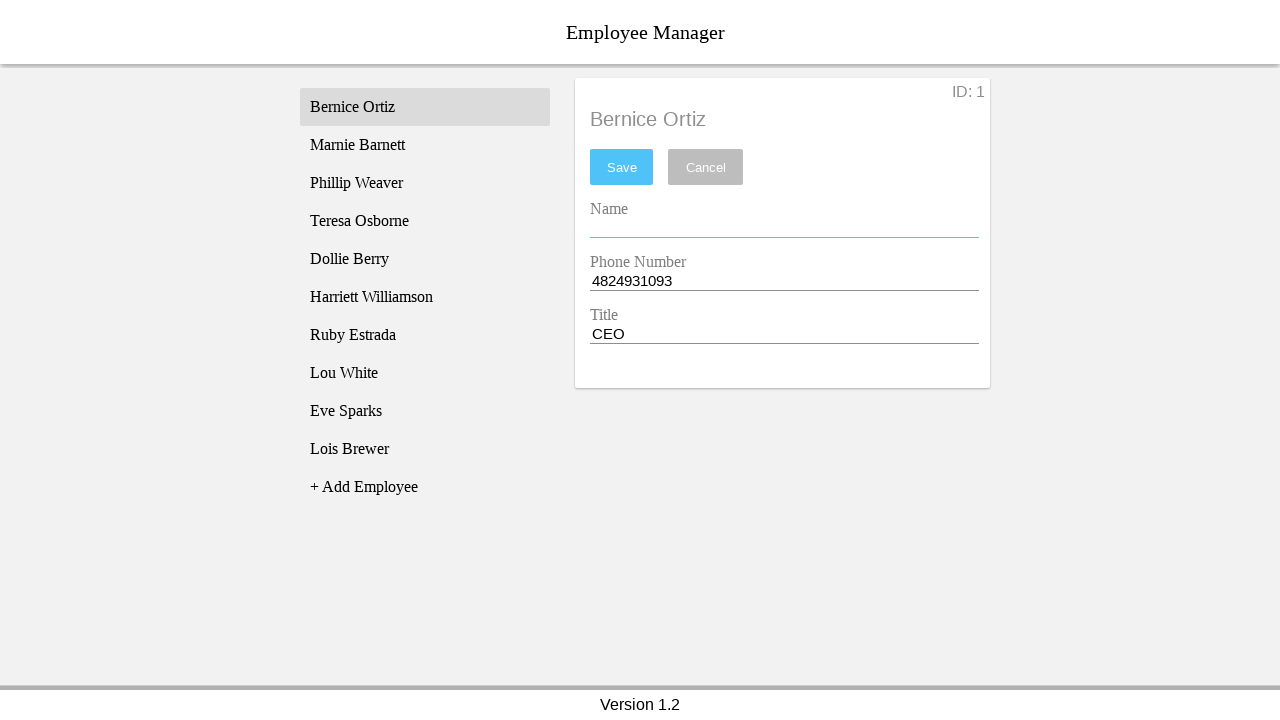

Pressed backspace in name input to trigger validation on [name='nameEntry']
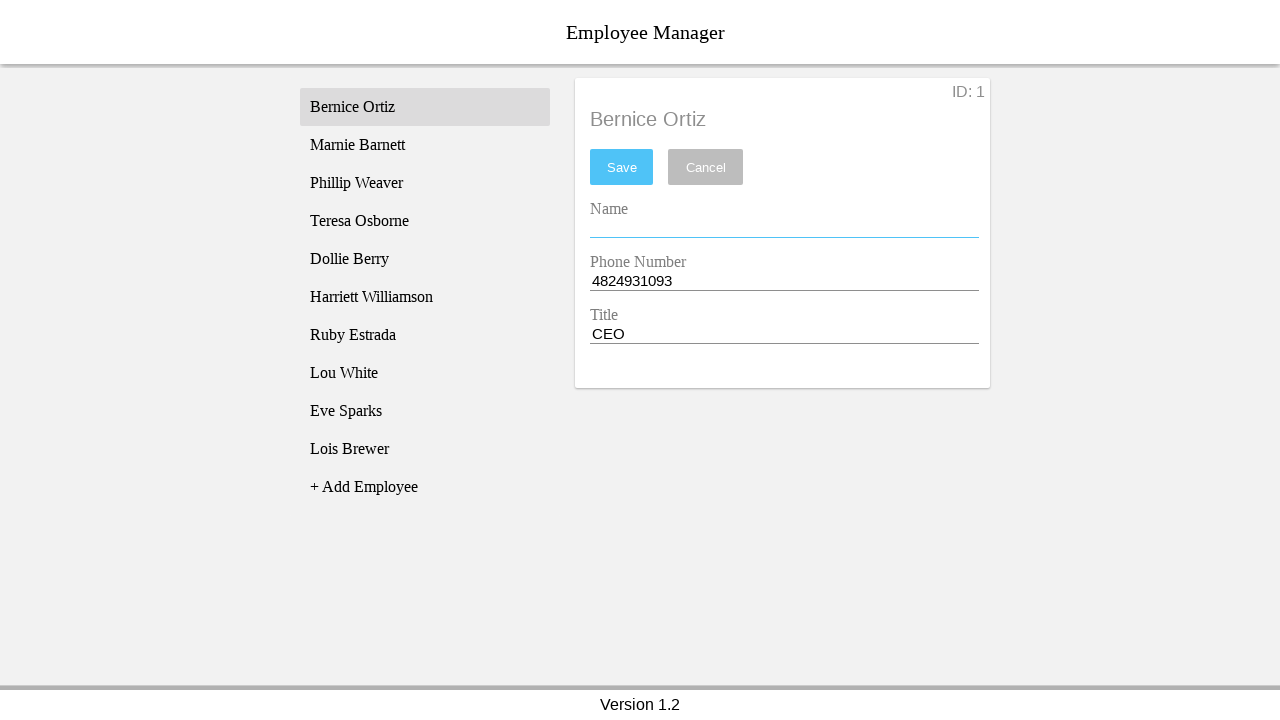

Clicked save button to trigger error message at (622, 167) on #saveBtn
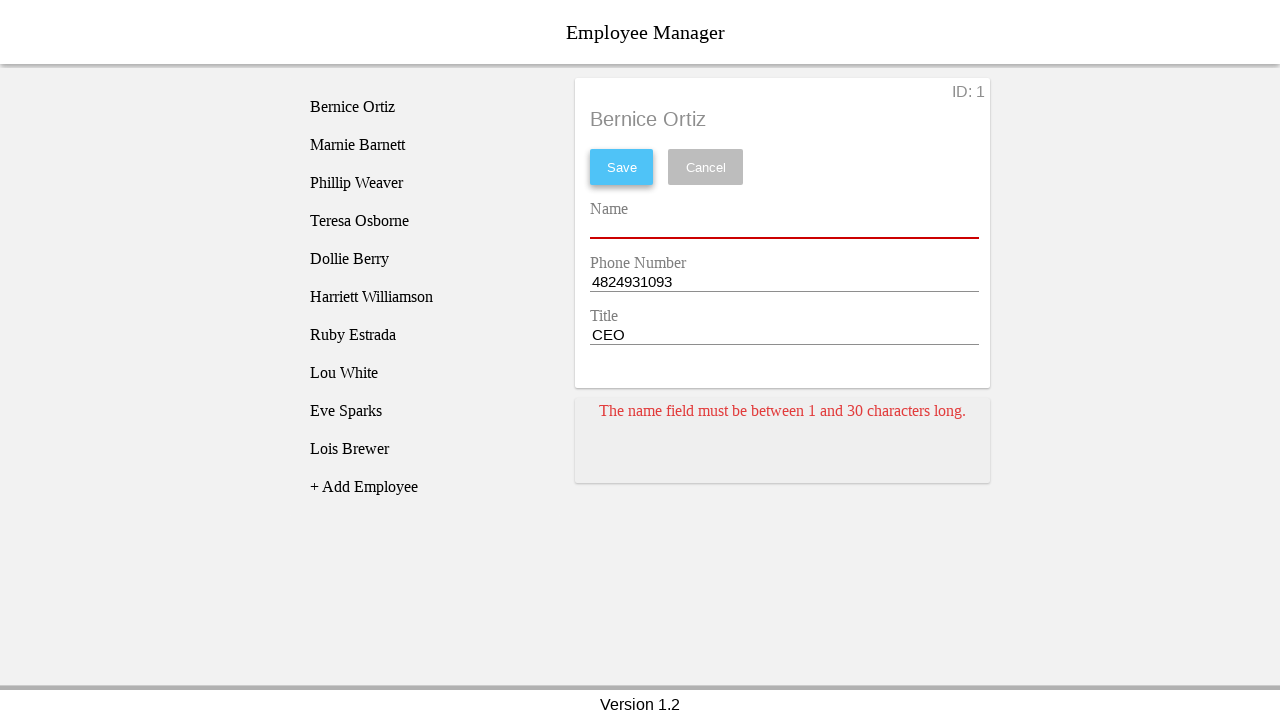

Error message card appeared
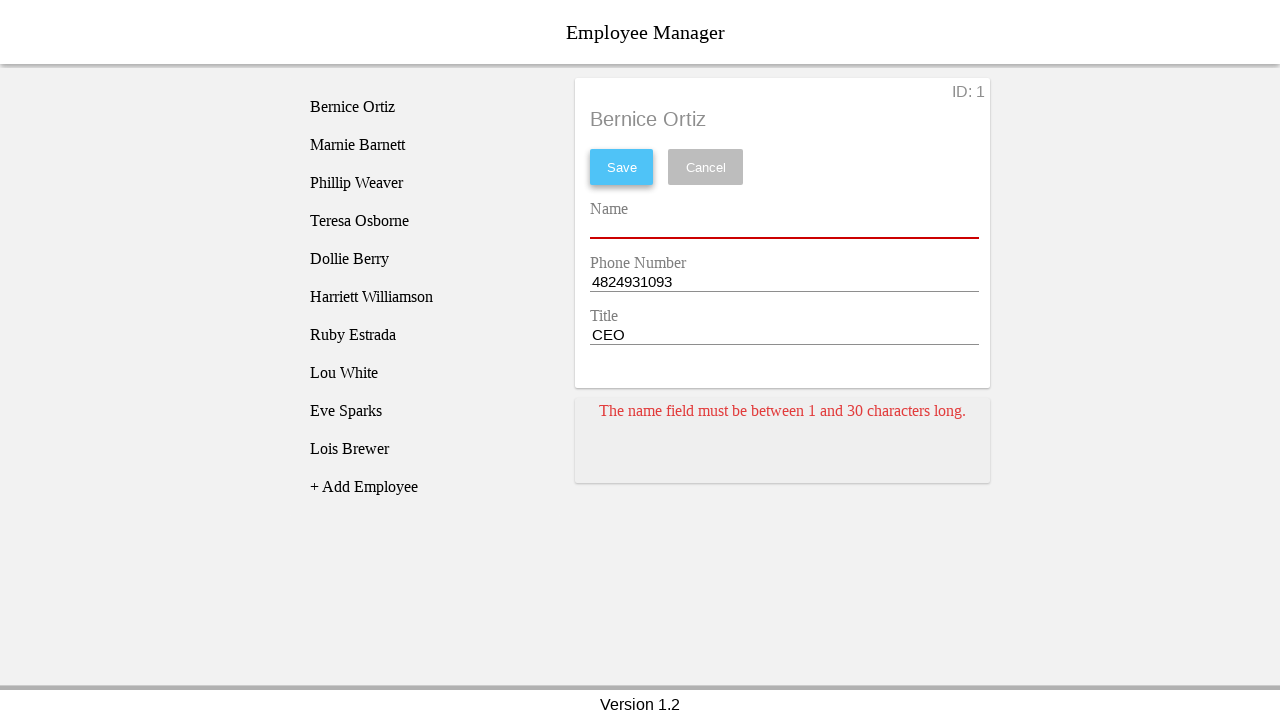

Pressed space in name input to fix validation error on [name='nameEntry']
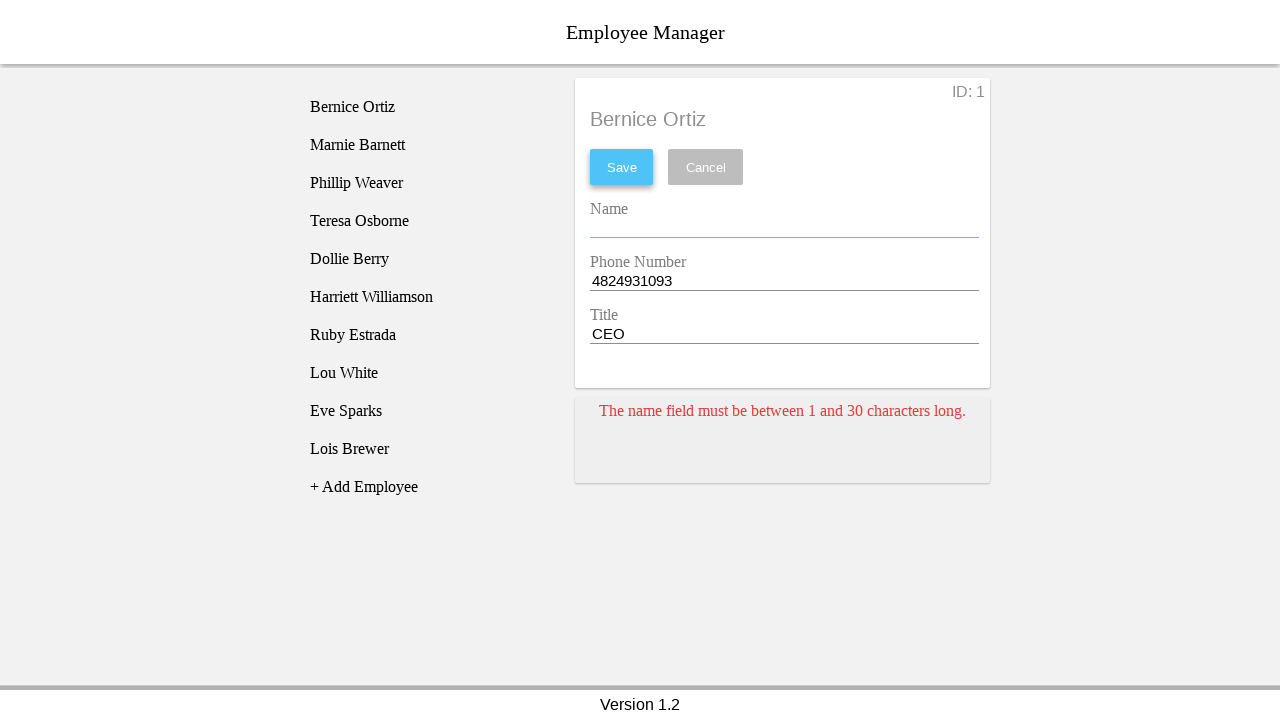

Clicked cancel button to dismiss error message at (706, 167) on [name='cancel']
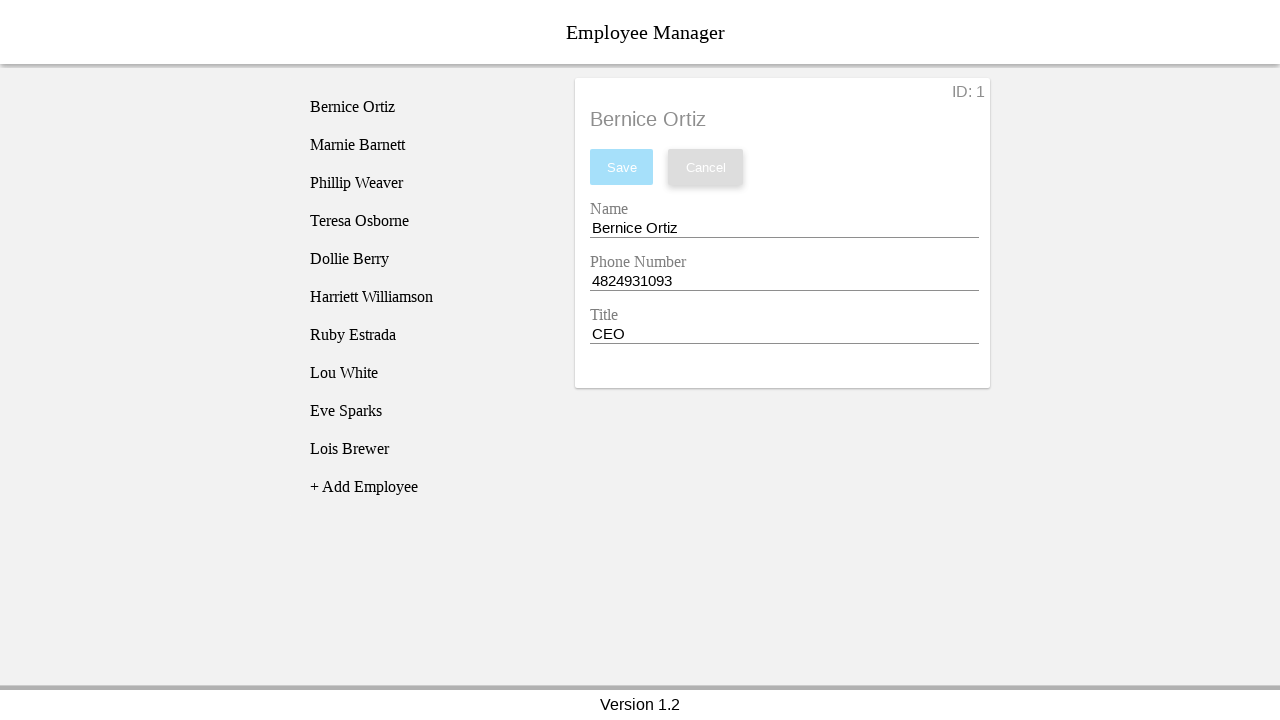

Error message card disappeared and original state was restored
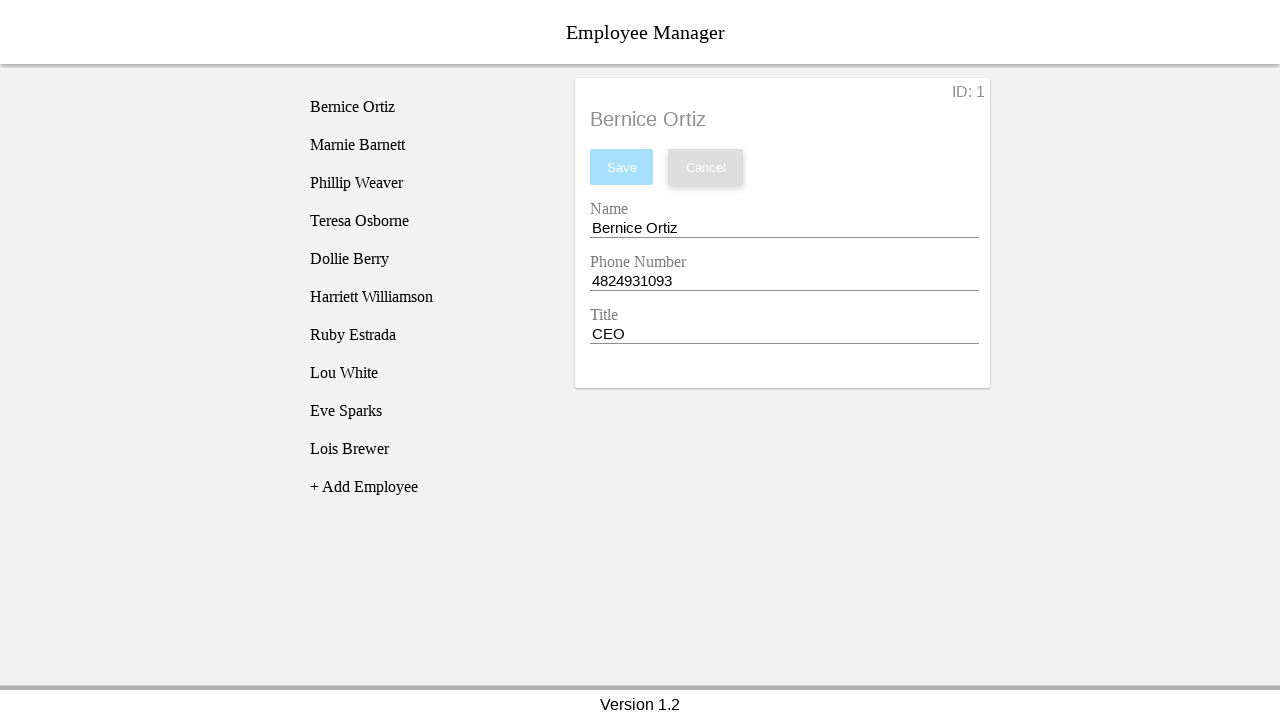

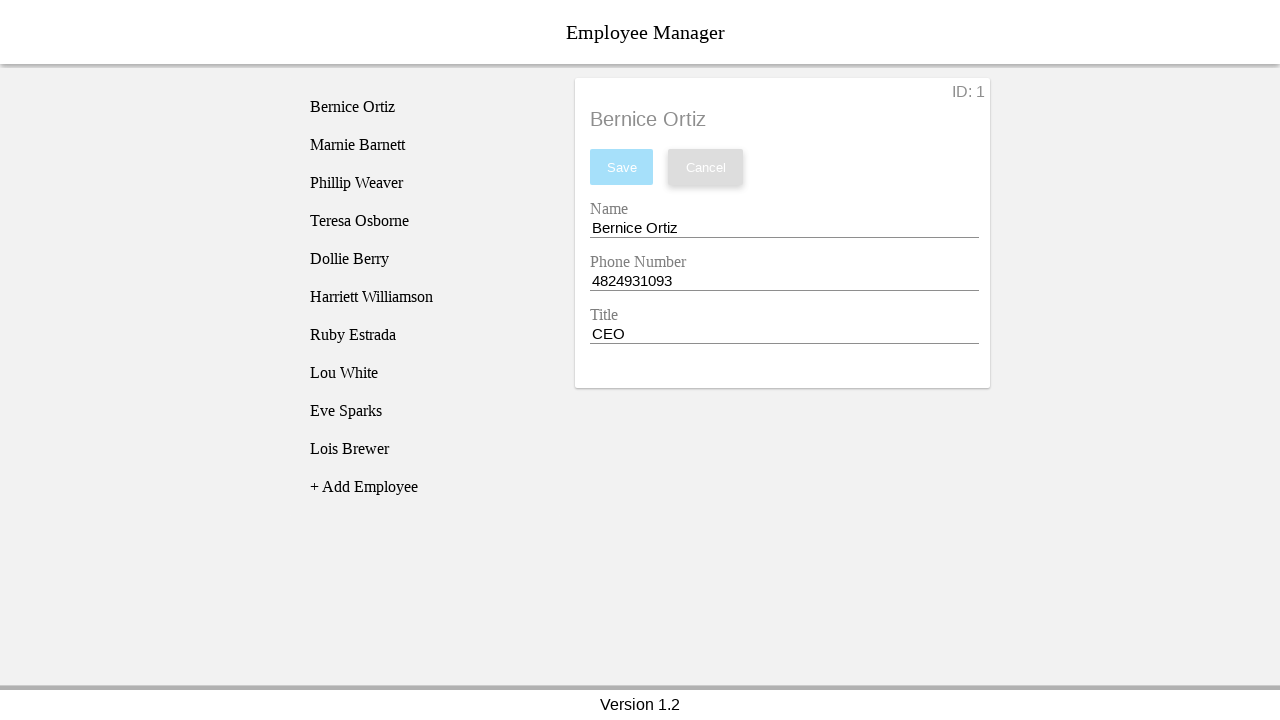